Tests web table interaction by locating the courses table and reading data from the third column

Starting URL: https://rahulshettyacademy.com/AutomationPractice/

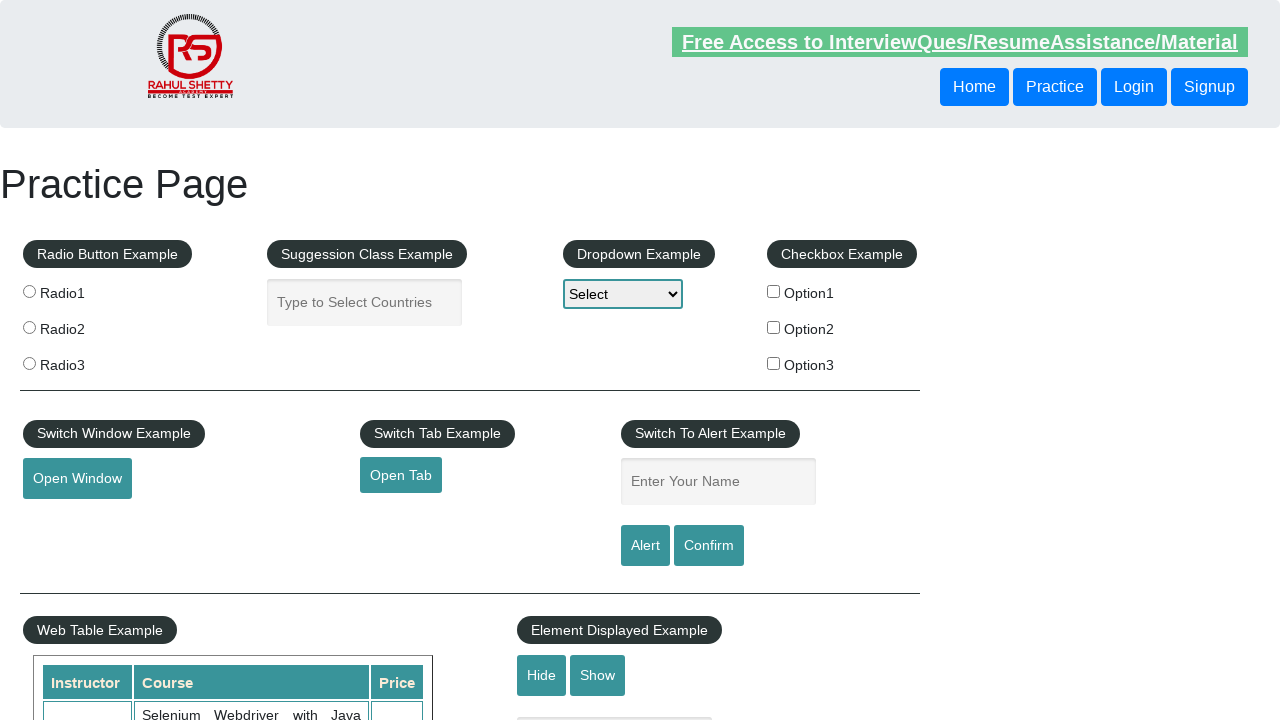

Waited for courses table to be visible
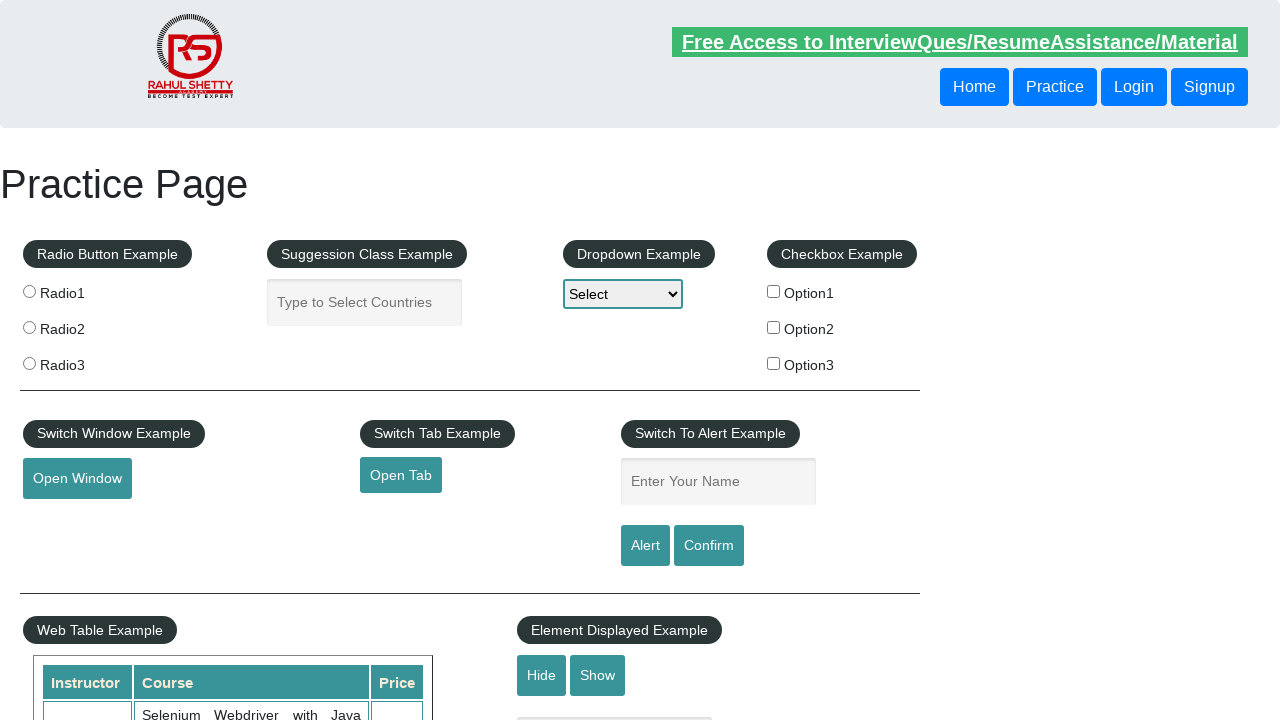

Located all cells in third column of courses table
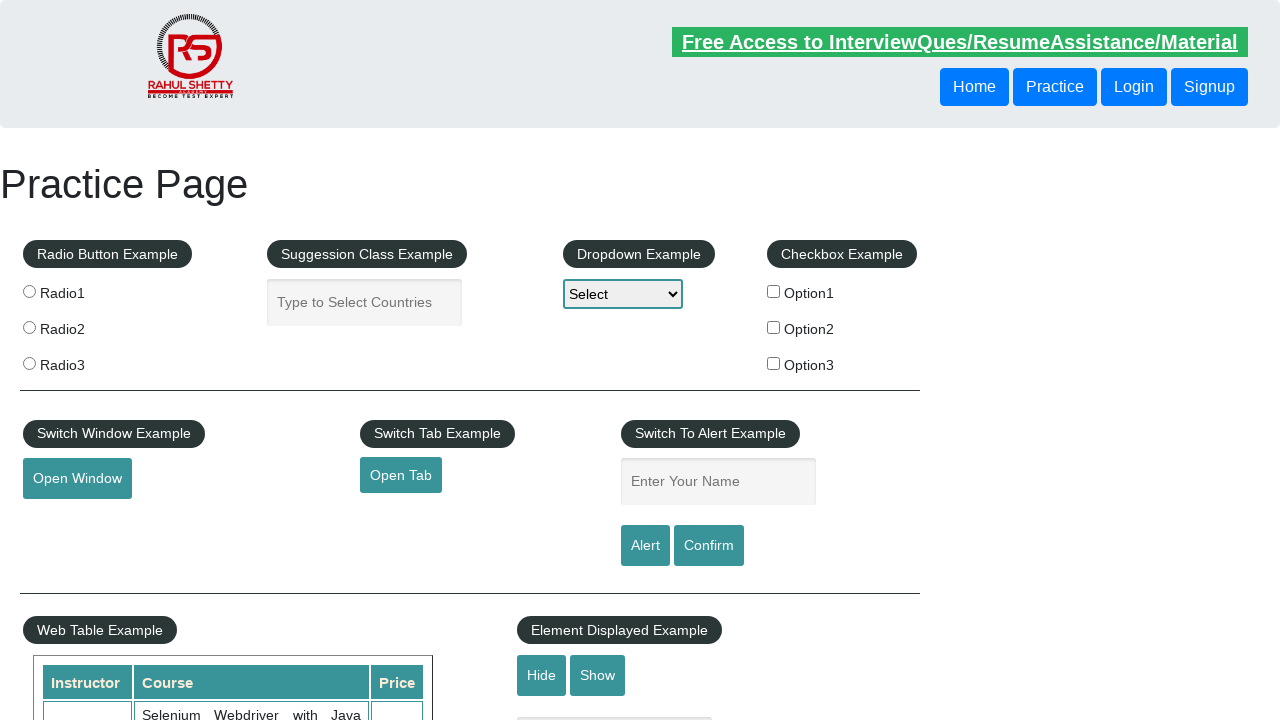

Read and printed cell text: 30
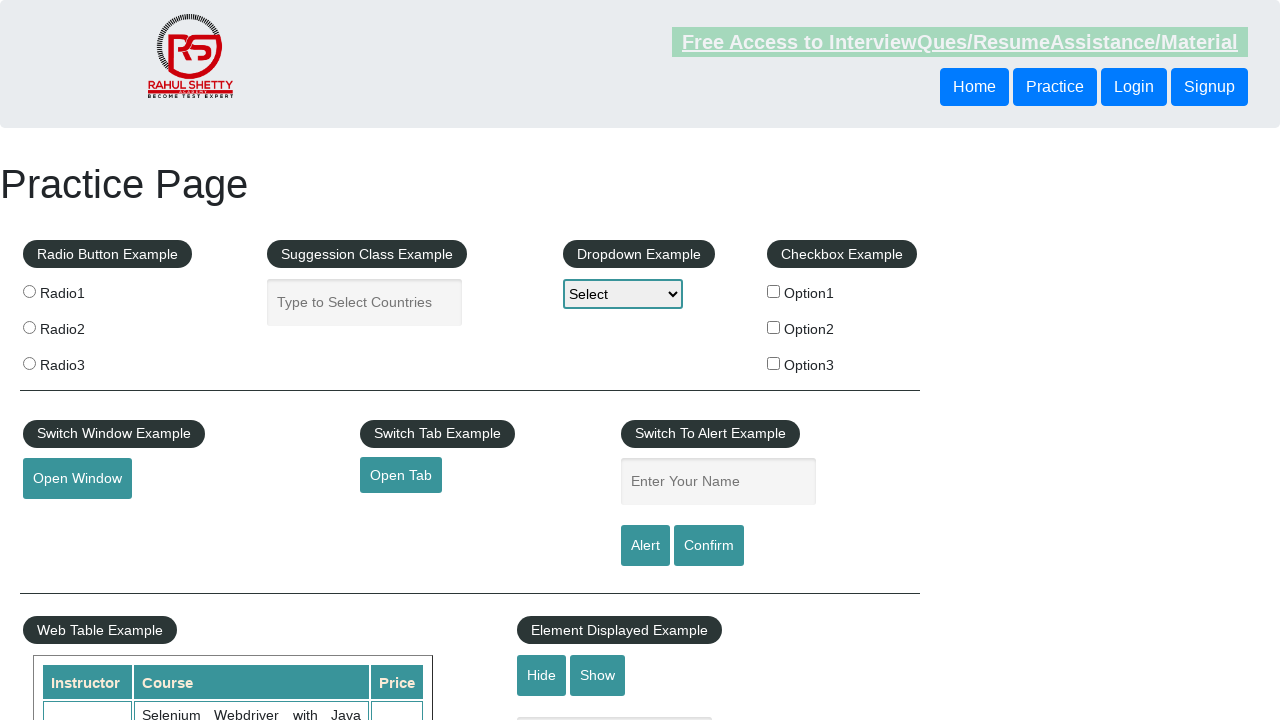

Read and printed cell text: 25
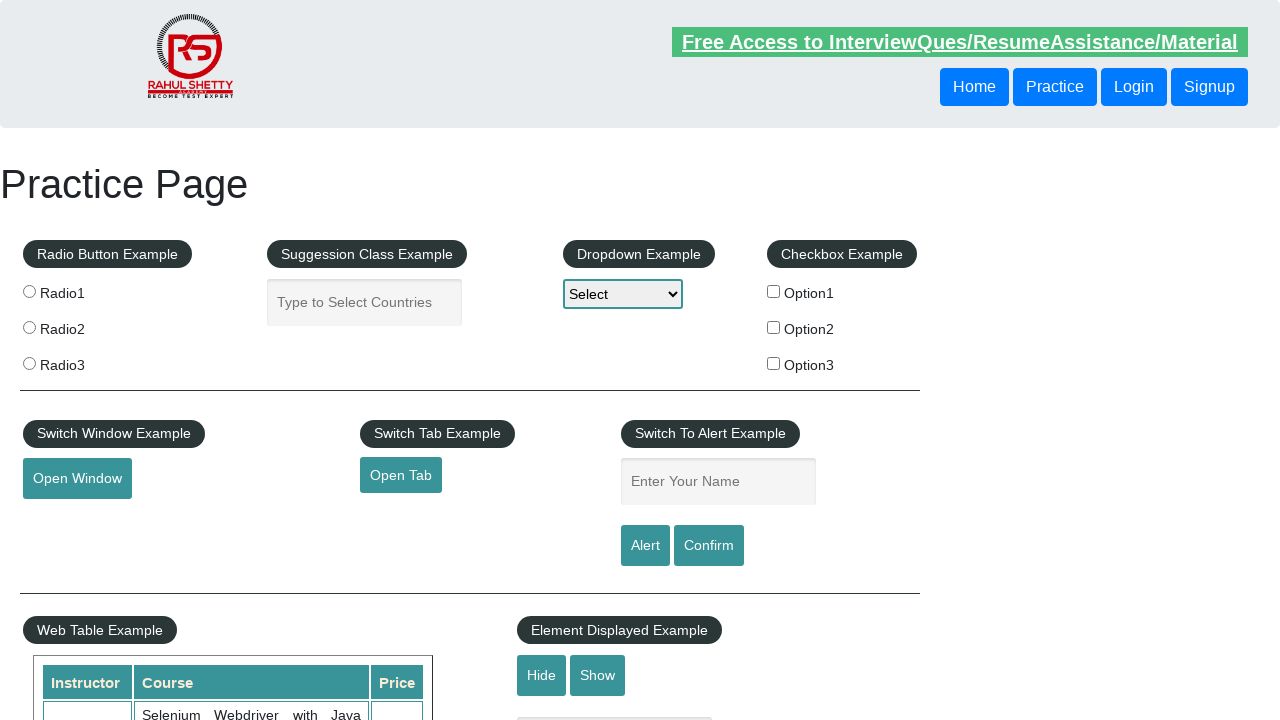

Read and printed cell text: 30
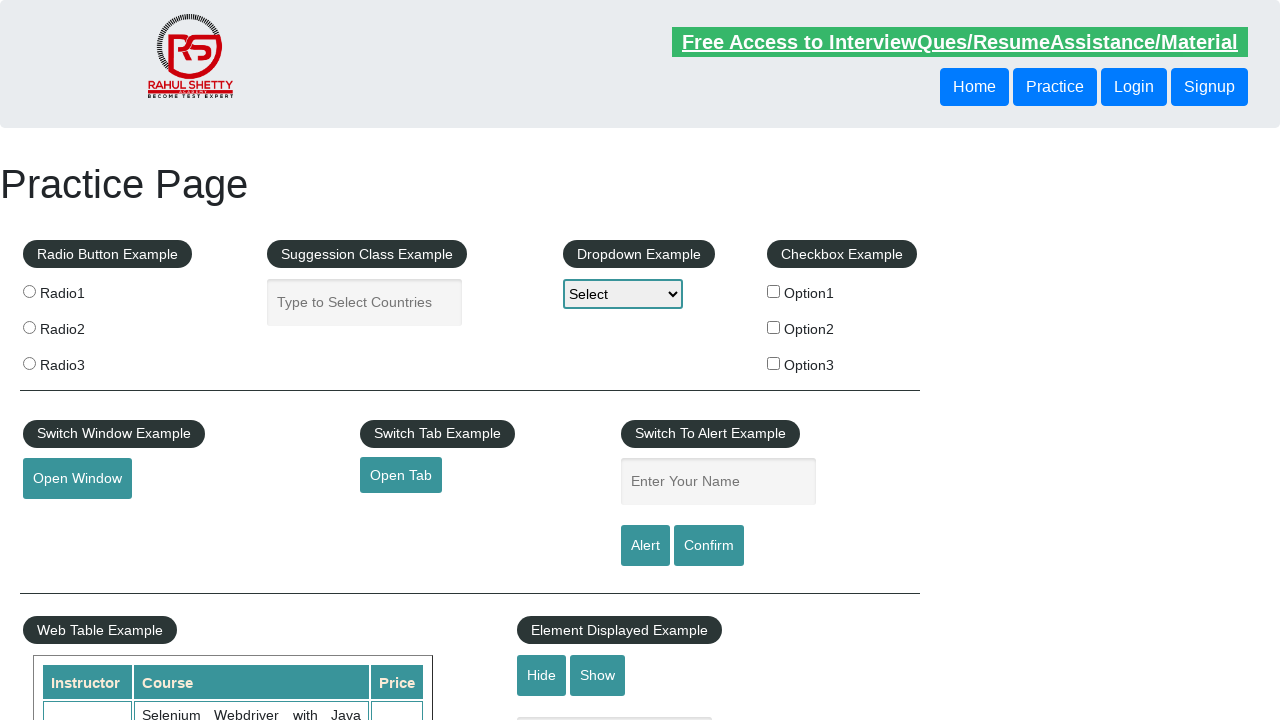

Read and printed cell text: 20
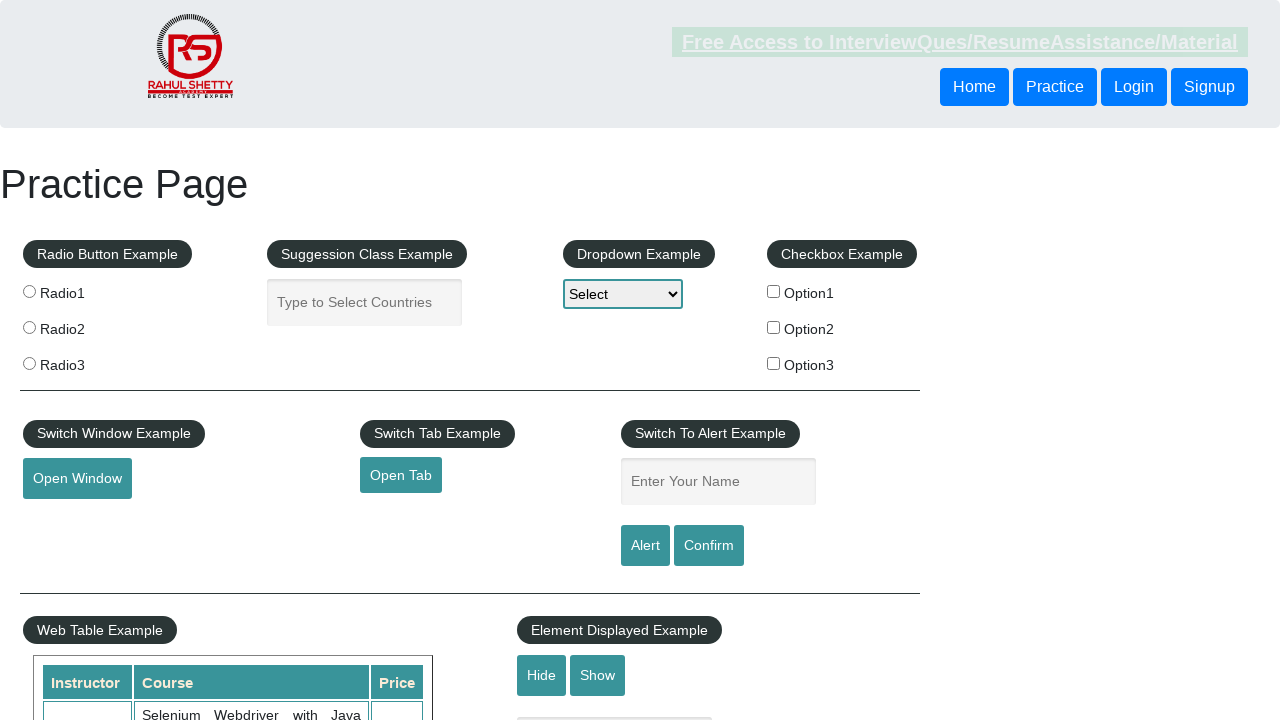

Read and printed cell text: 25
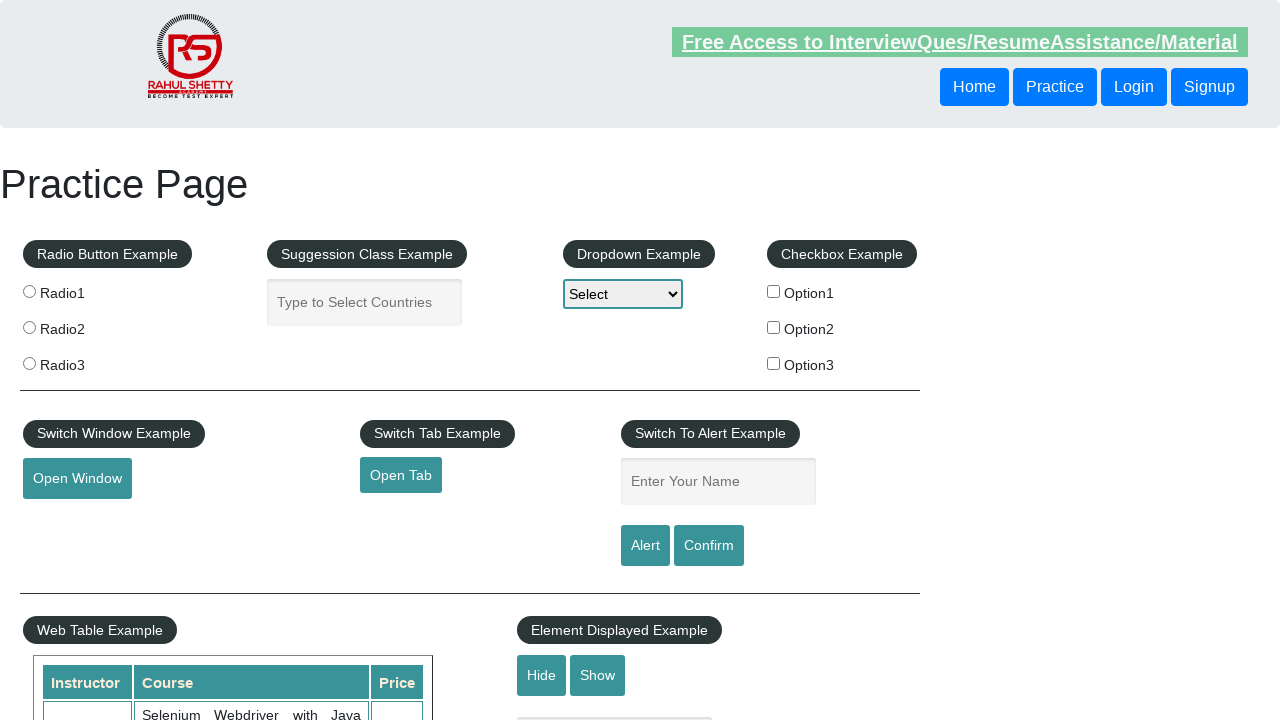

Read and printed cell text: 35
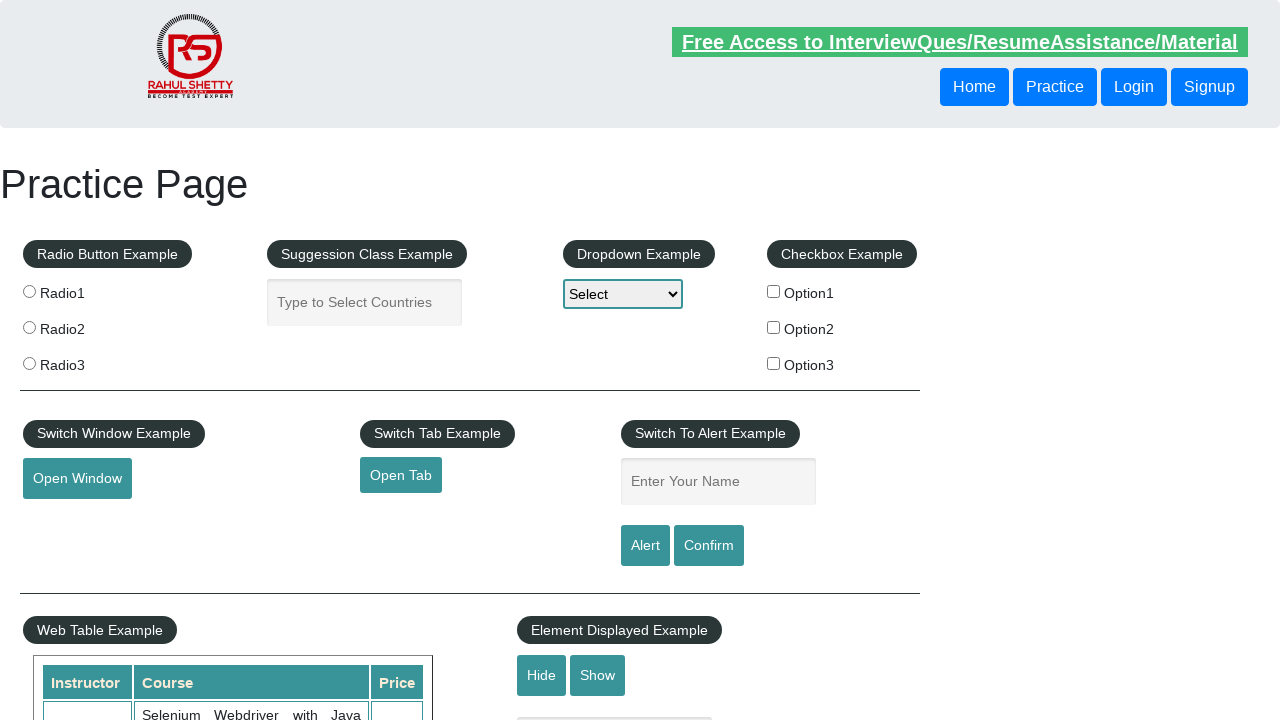

Read and printed cell text: 25
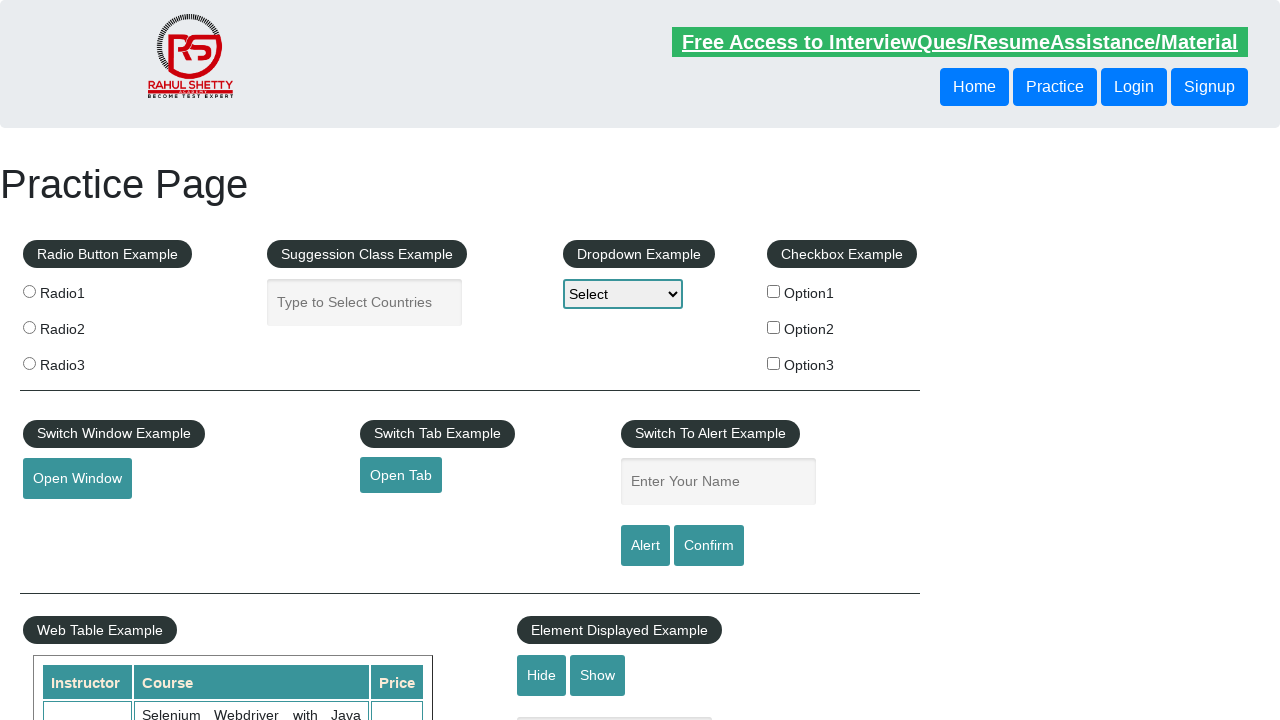

Read and printed cell text: 25
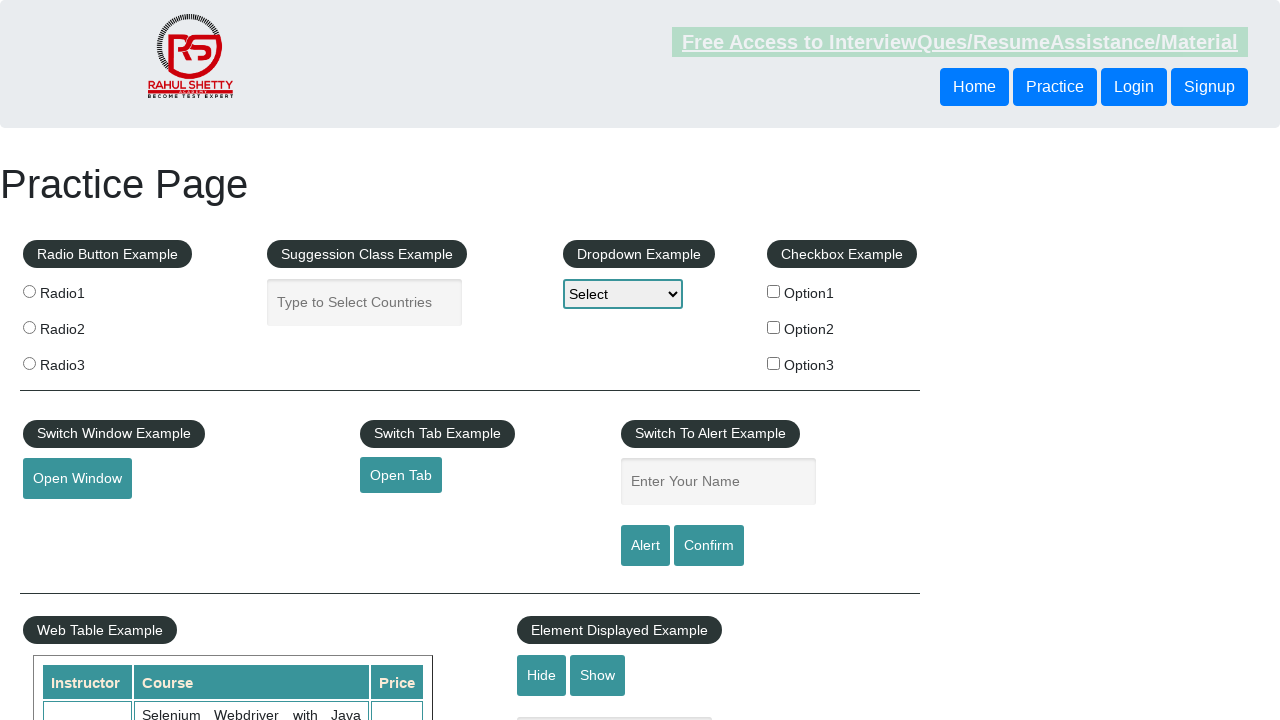

Read and printed cell text: 20
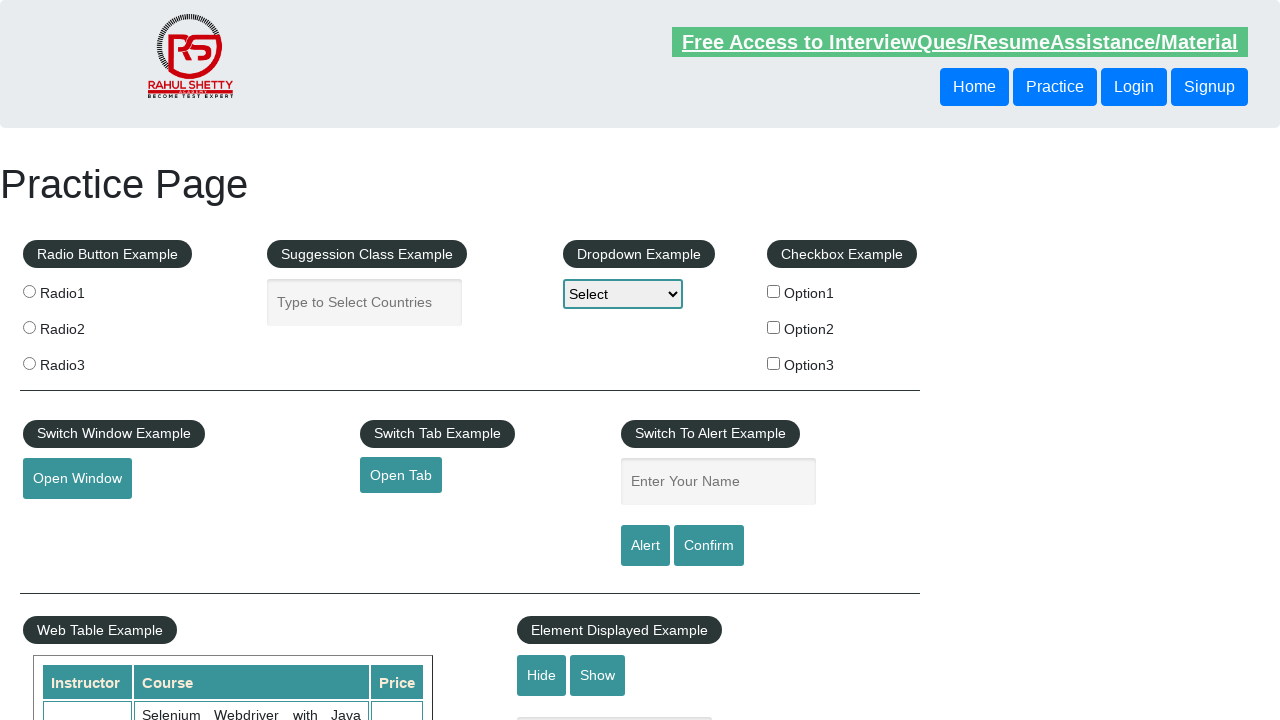

Read and printed cell text: 0
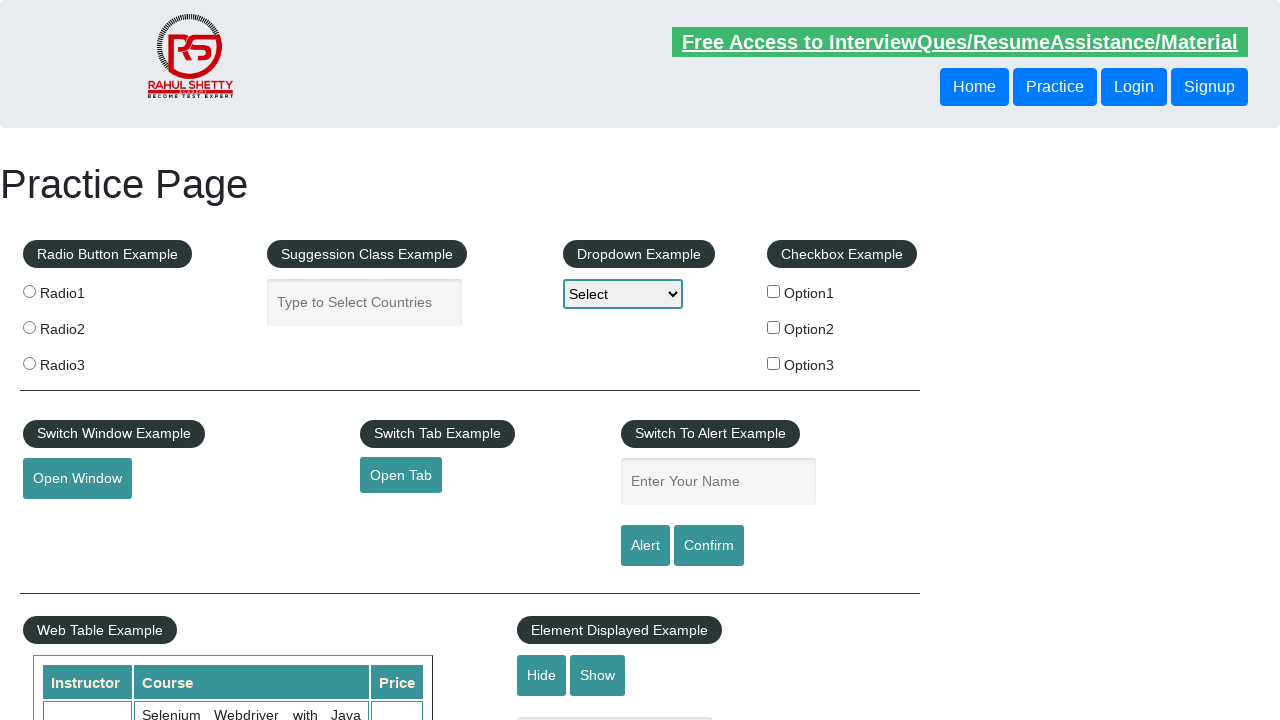

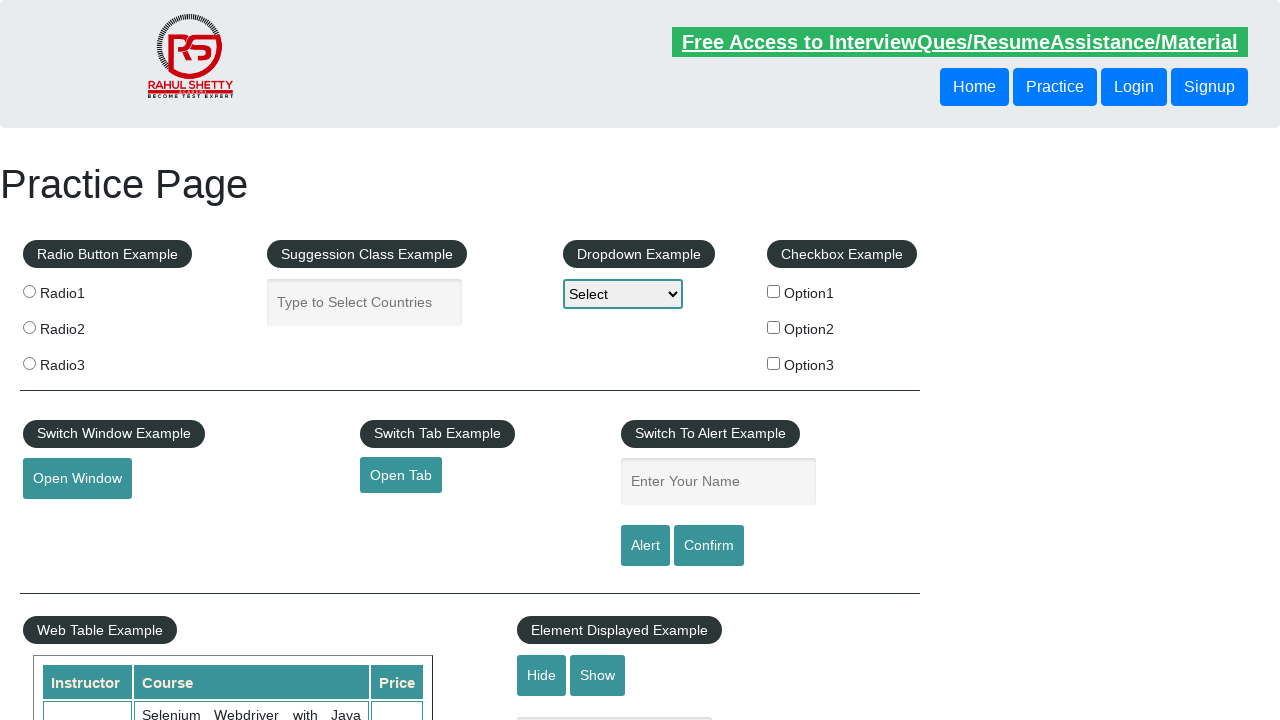